Tests right-click context menu functionality on a demo page

Starting URL: http://swisnl.github.io/jQuery-contextMenu/demo.html

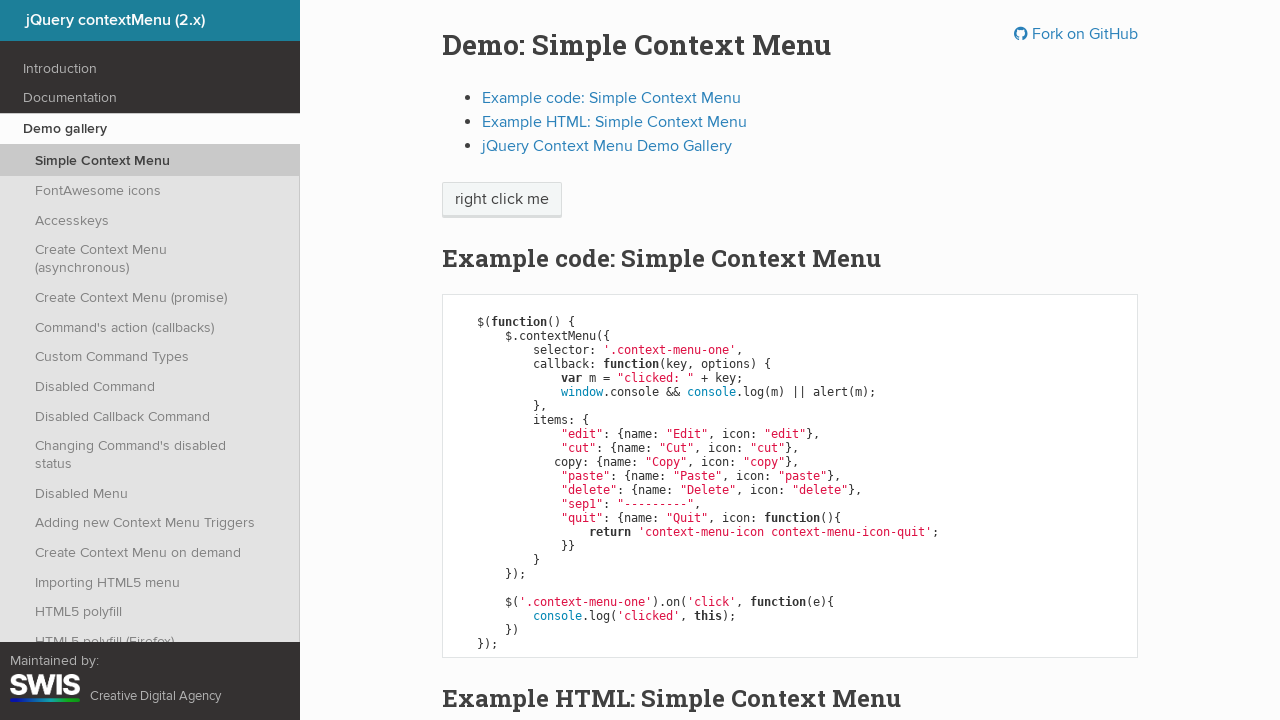

Located the 'right click me' element
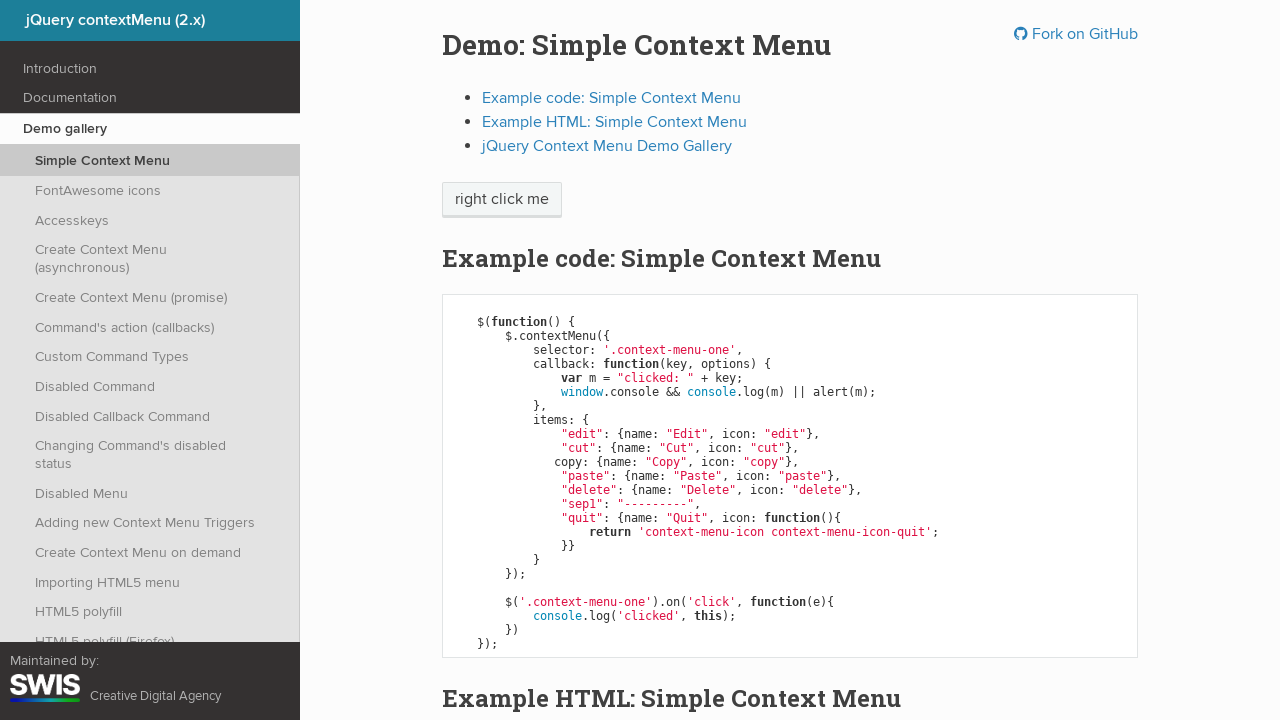

Right-clicked on the 'right click me' element to open context menu at (502, 200) on xpath=//span[text()='right click me']
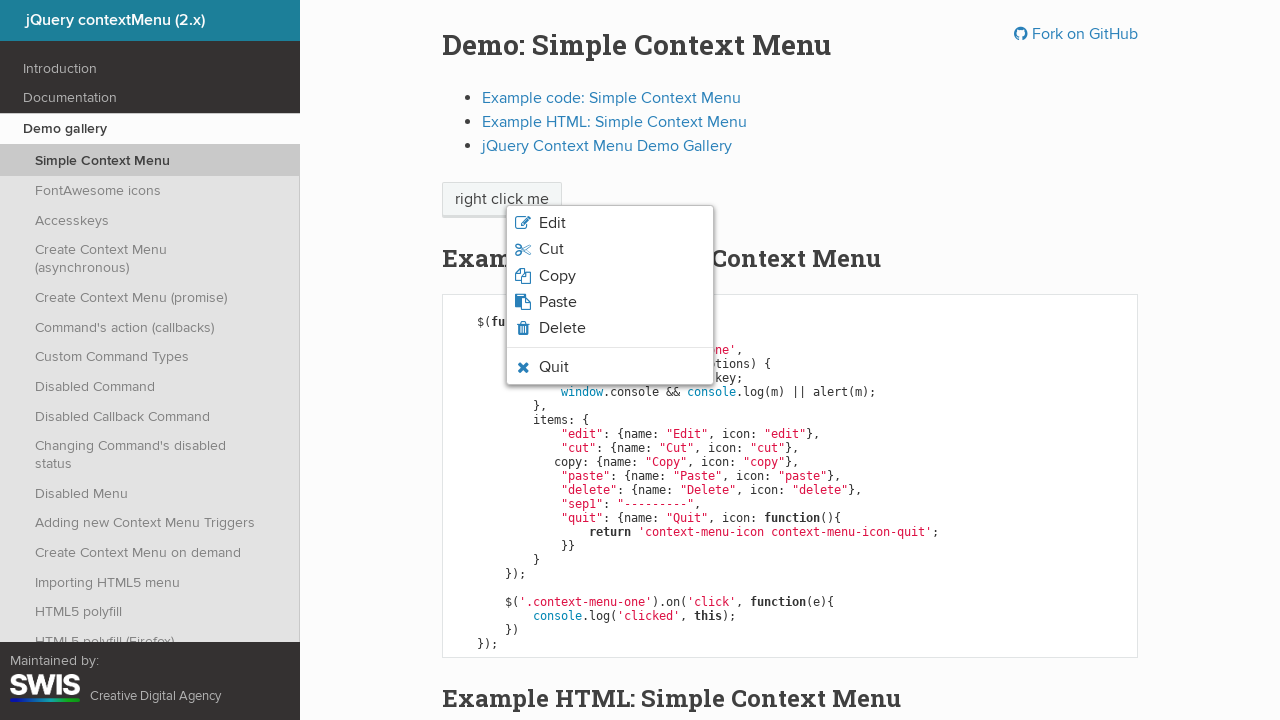

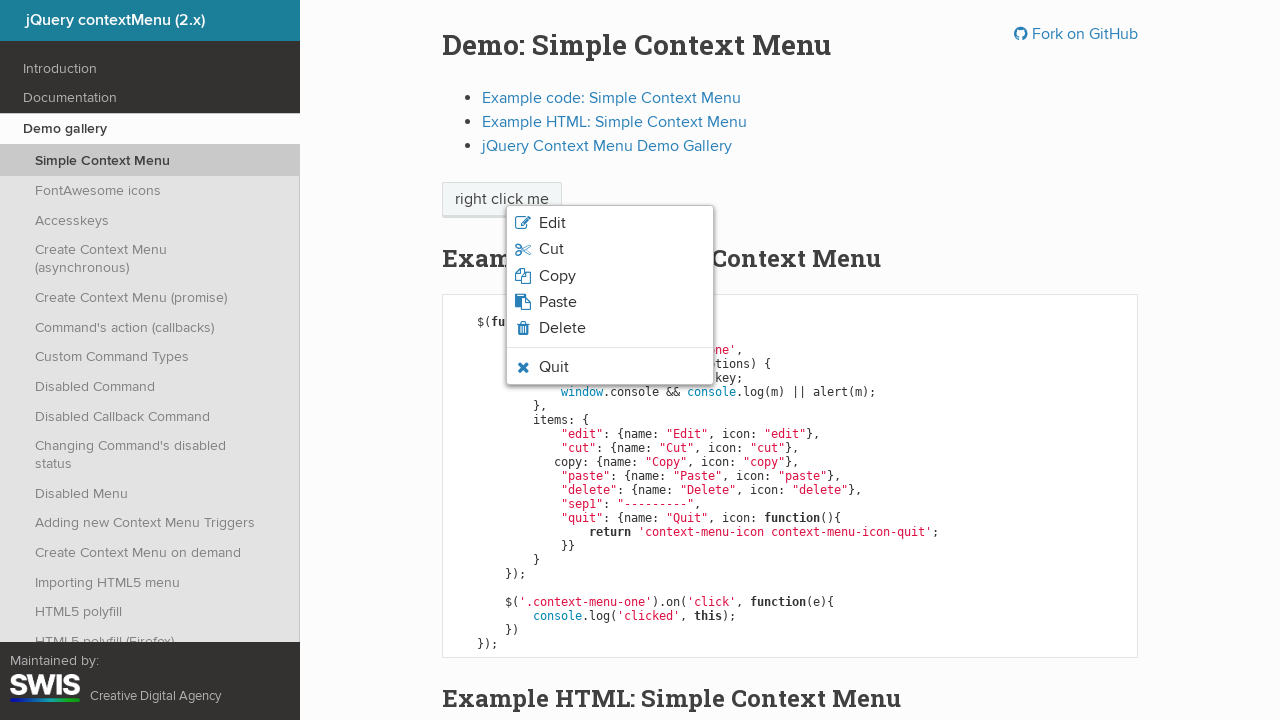